Tests that pressing the up arrow key increments the value in the number input field.

Starting URL: https://the-internet.herokuapp.com/inputs

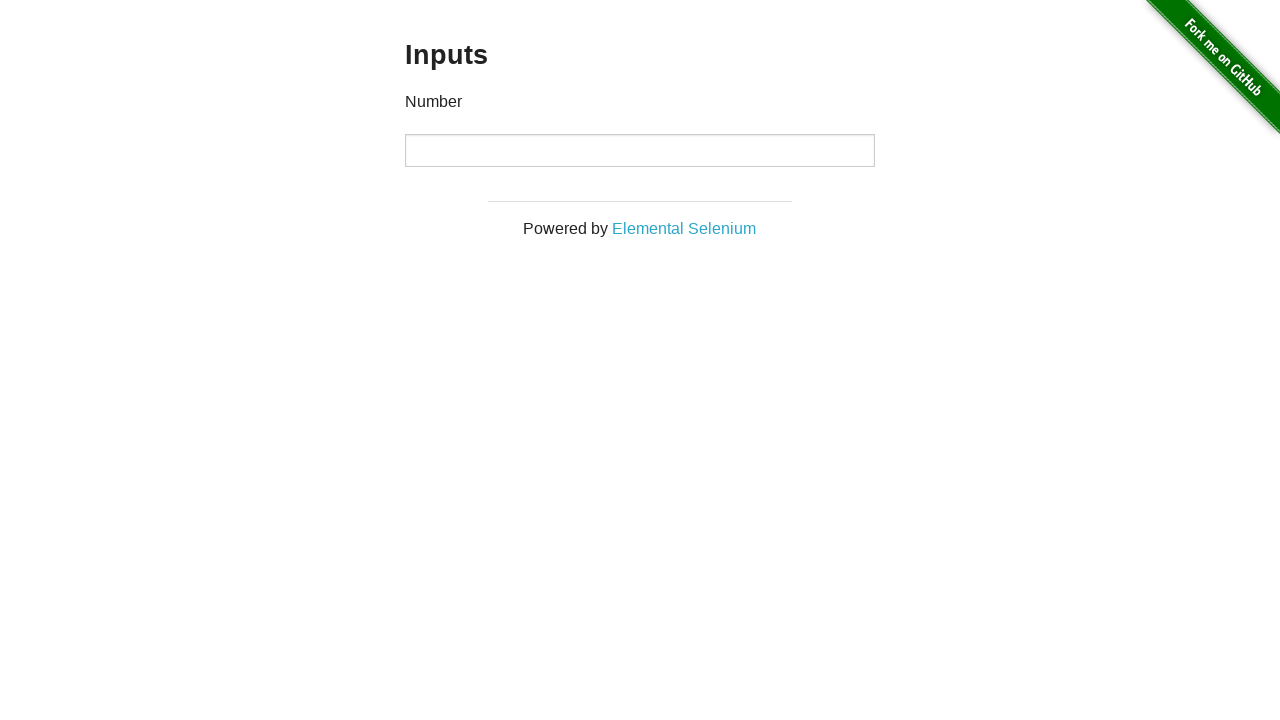

Cleared the number input field on input[type='number']
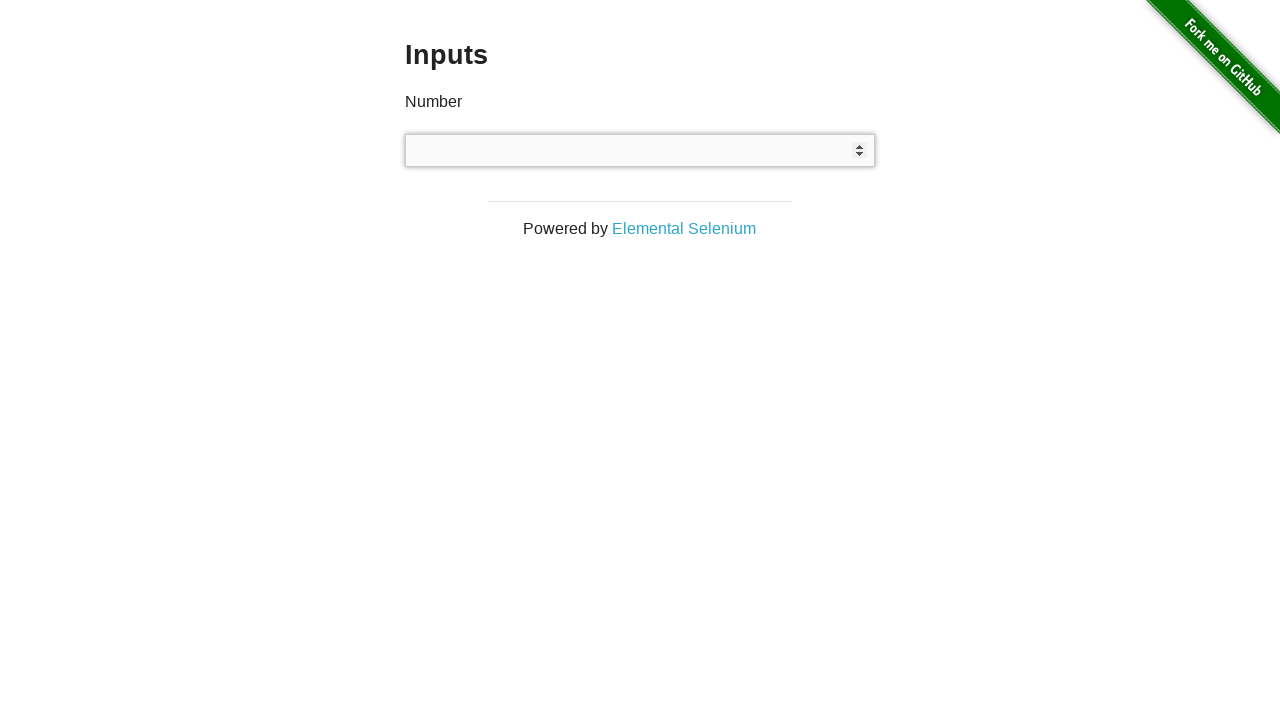

Filled number input field with initial value of 5 on input[type='number']
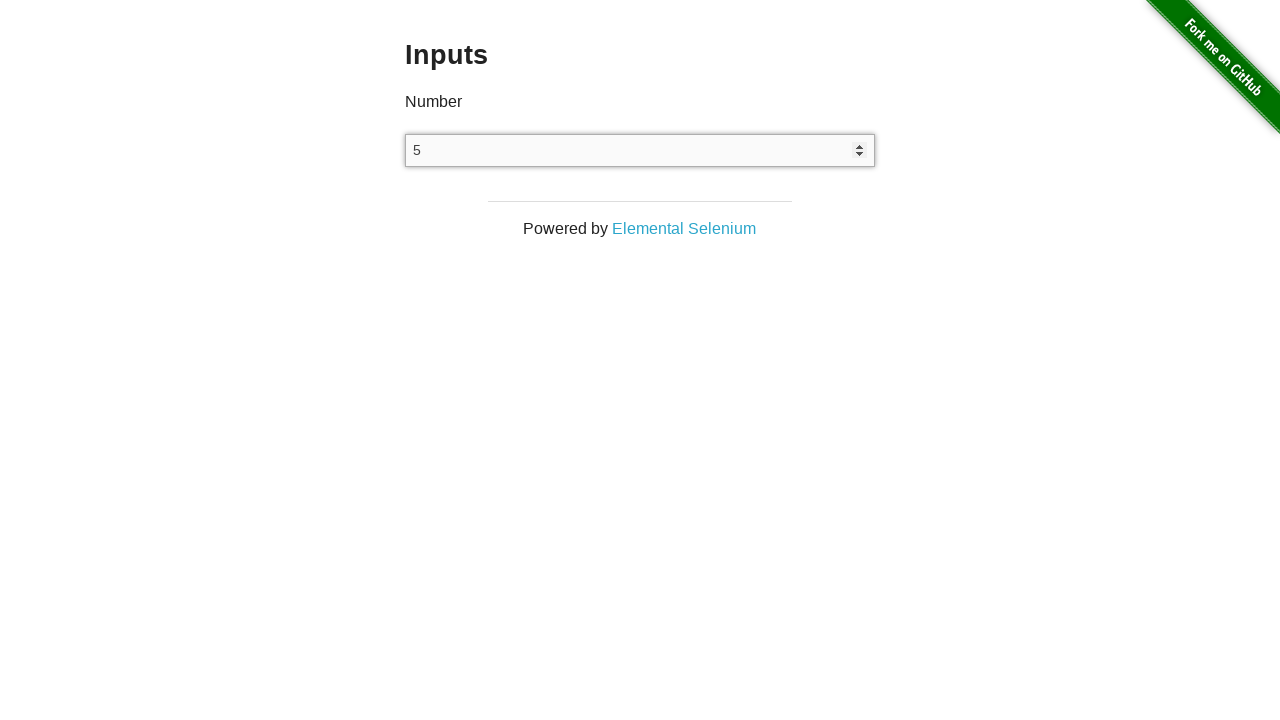

Pressed up arrow key - first increment on input[type='number']
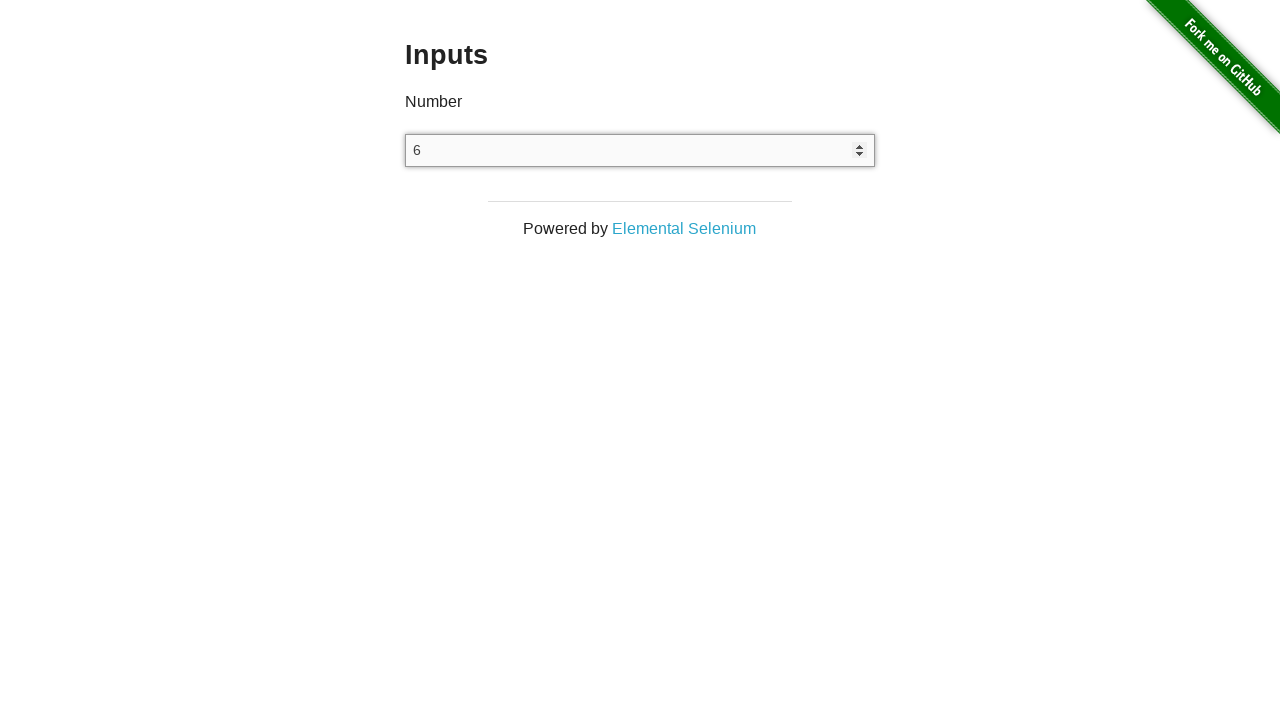

Pressed up arrow key - second increment on input[type='number']
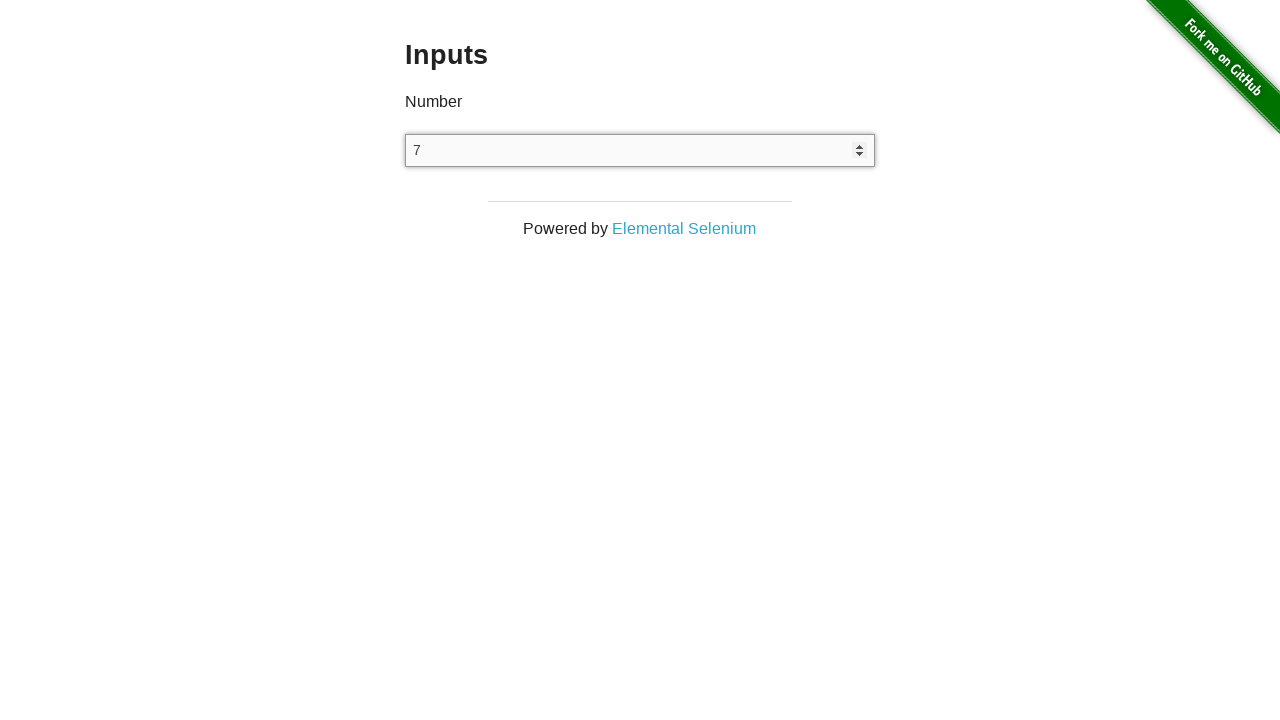

Pressed up arrow key - third increment on input[type='number']
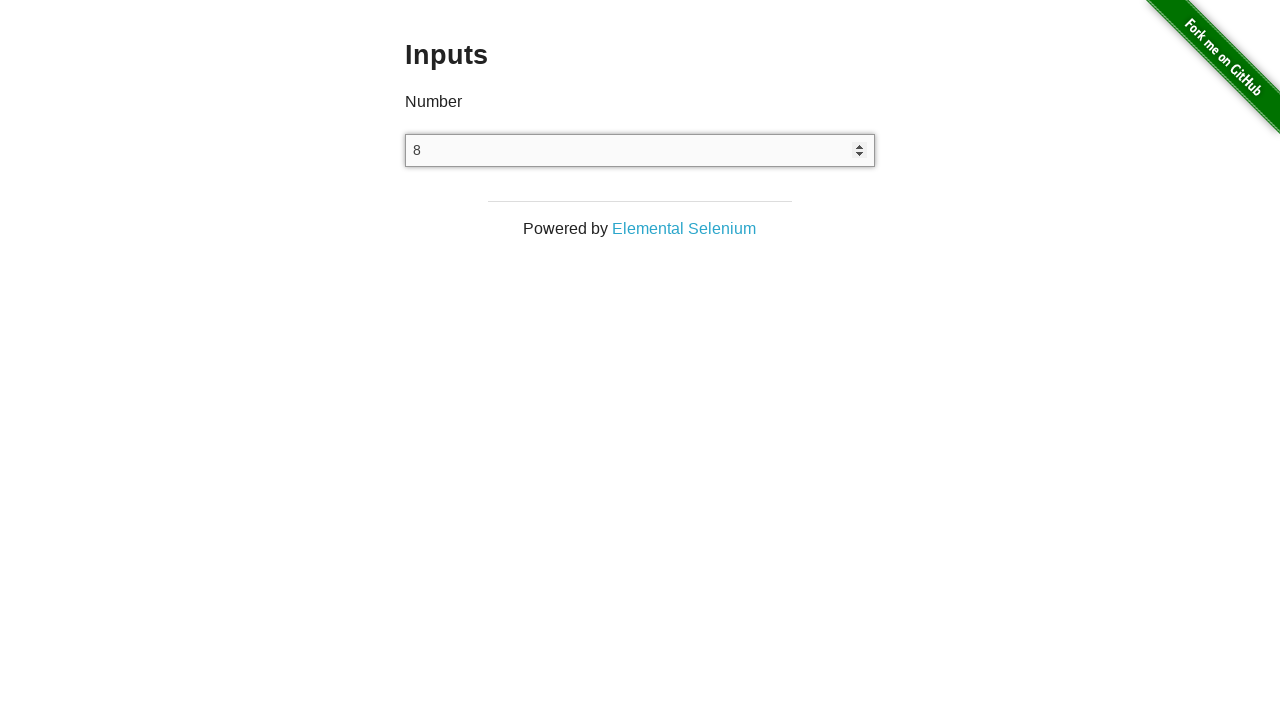

Verified that number input field value equals 8
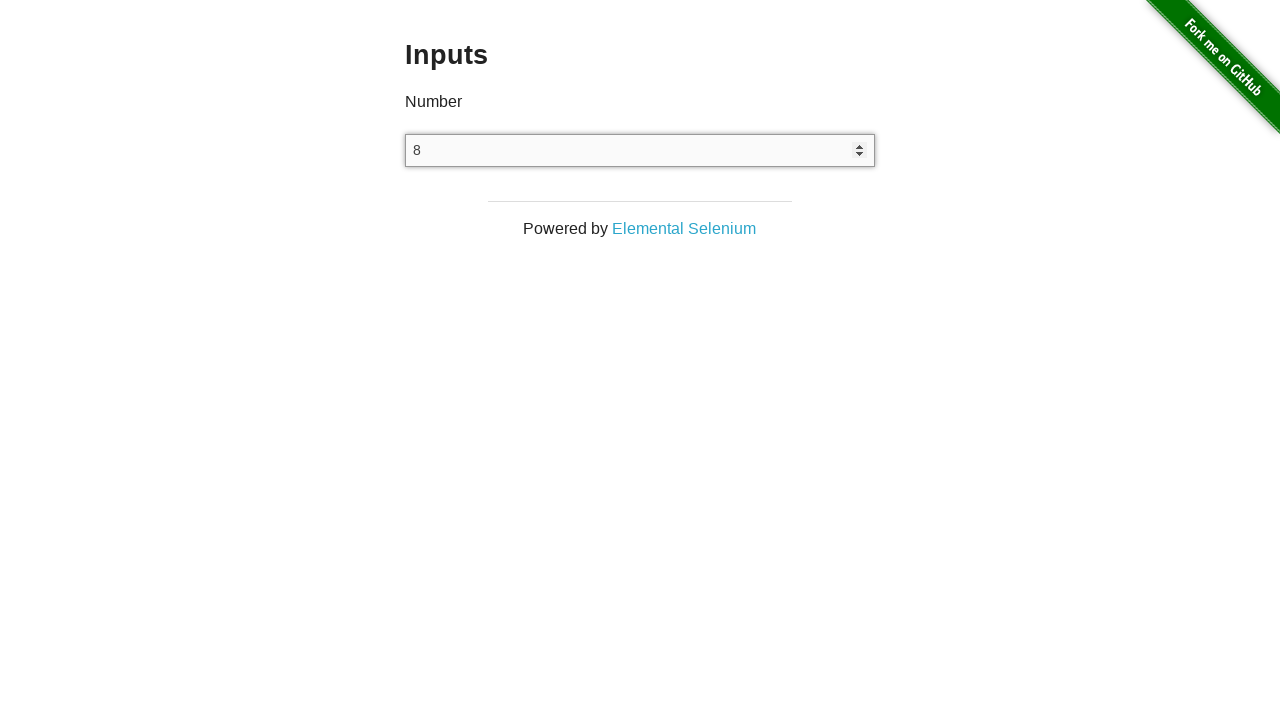

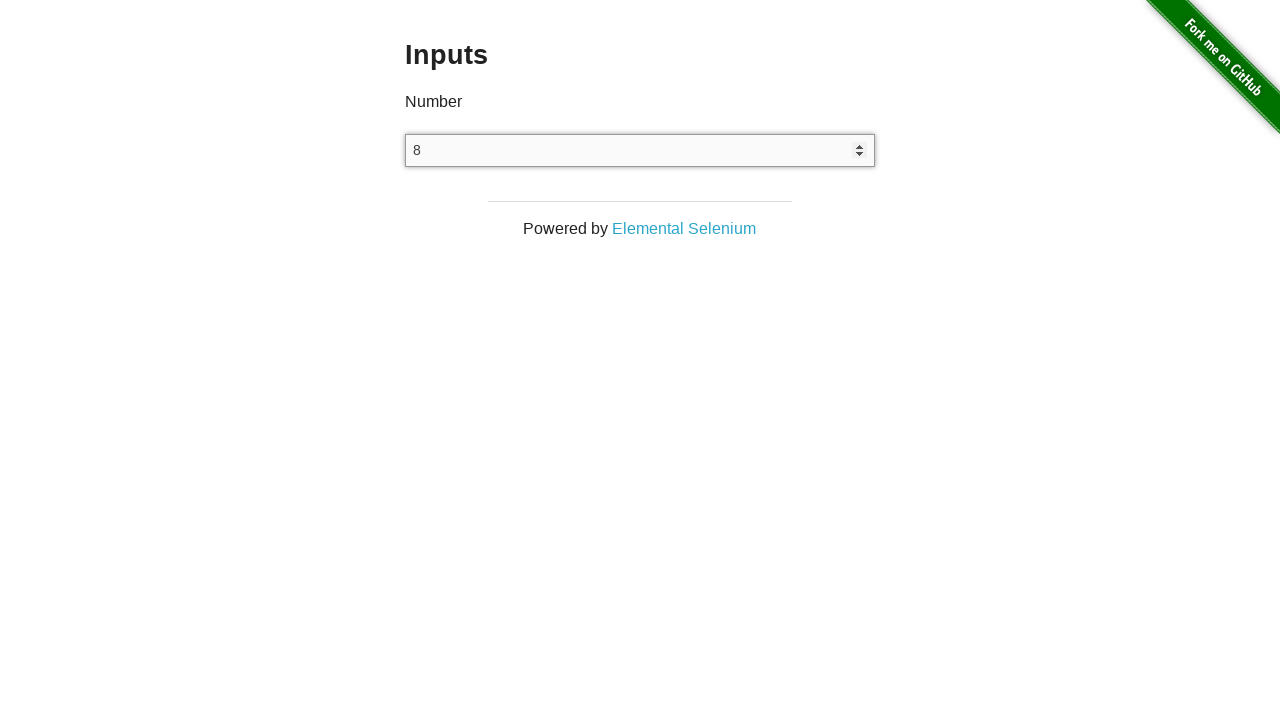